Tests iframe handling by switching between single and nested iframes, entering text in input fields within each iframe context

Starting URL: https://demo.automationtesting.in/Frames.html

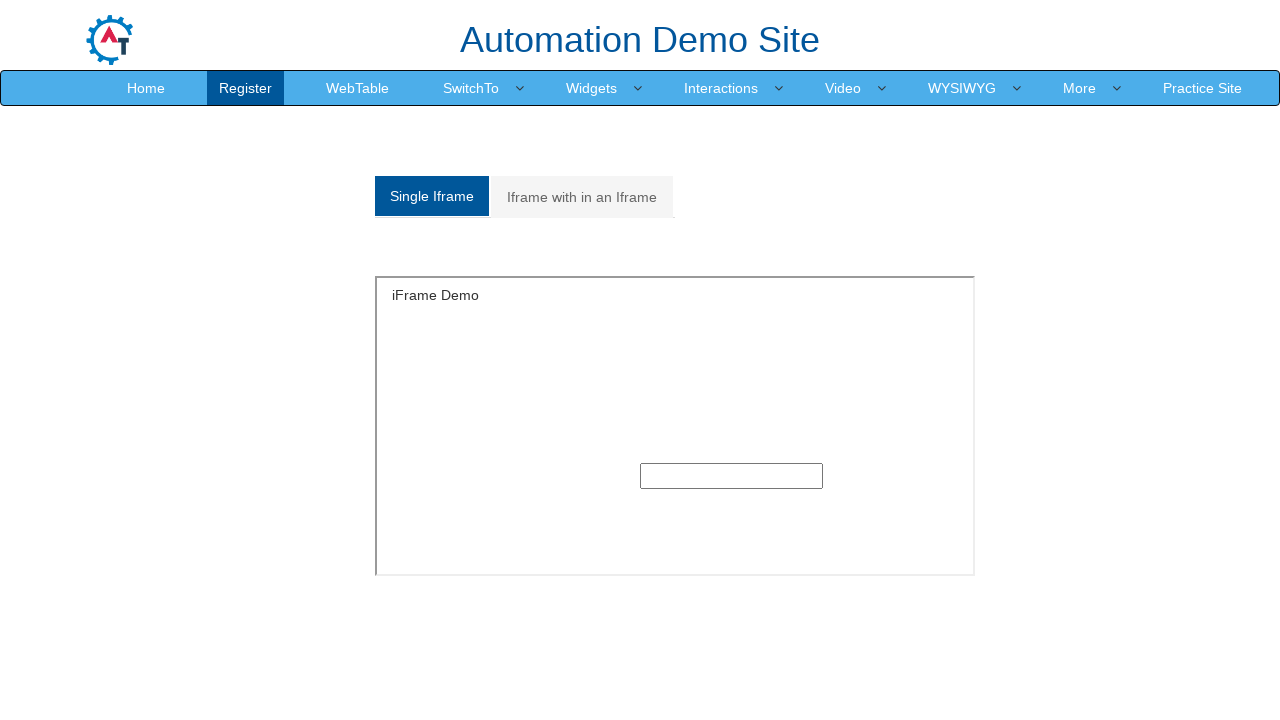

Located single iframe with id 'singleframe'
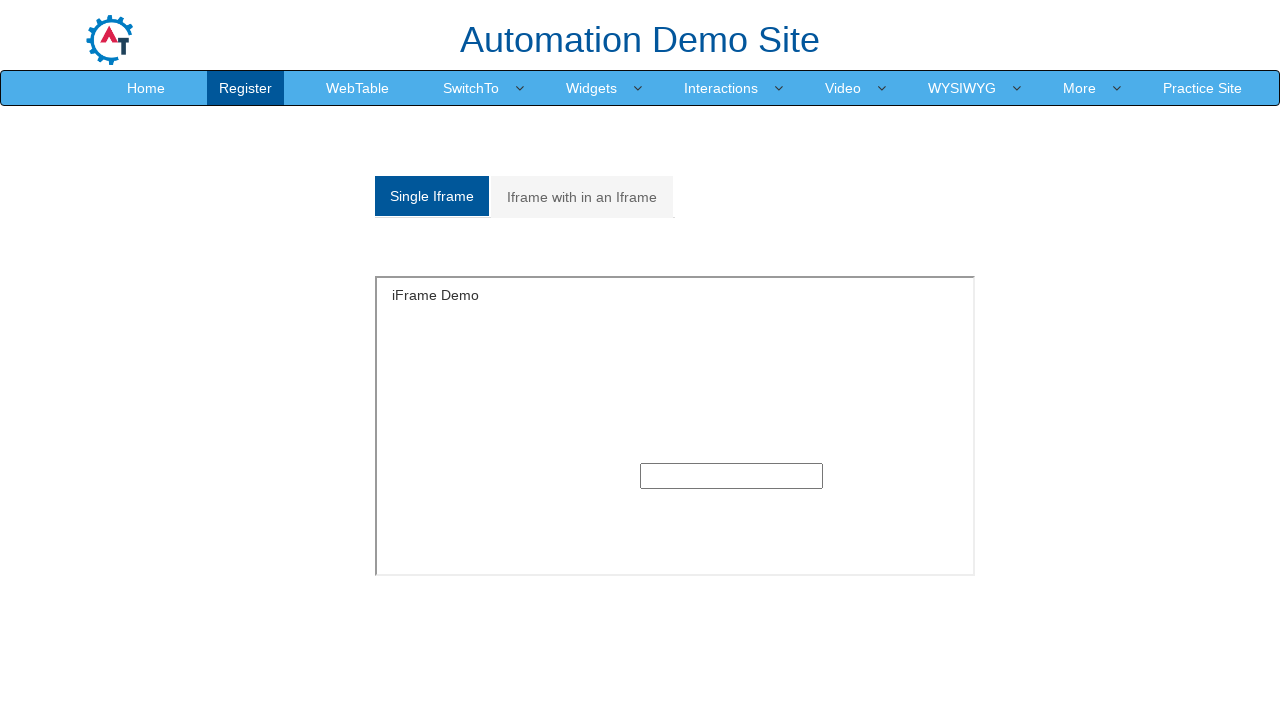

Entered 'Indranil' in text input field within single iframe on #singleframe >> internal:control=enter-frame >> input[type='text']
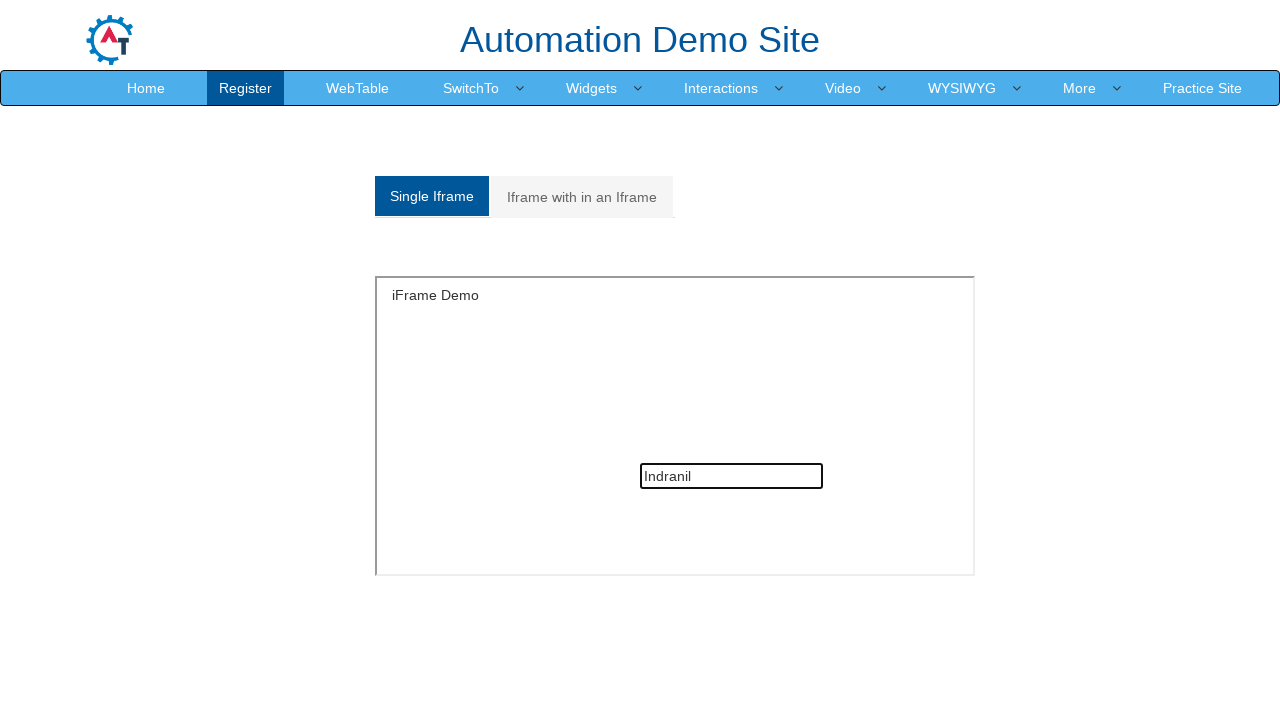

Clicked on 'Iframe with in an Iframe' tab at (582, 197) on a:text('Iframe with in an Iframe')
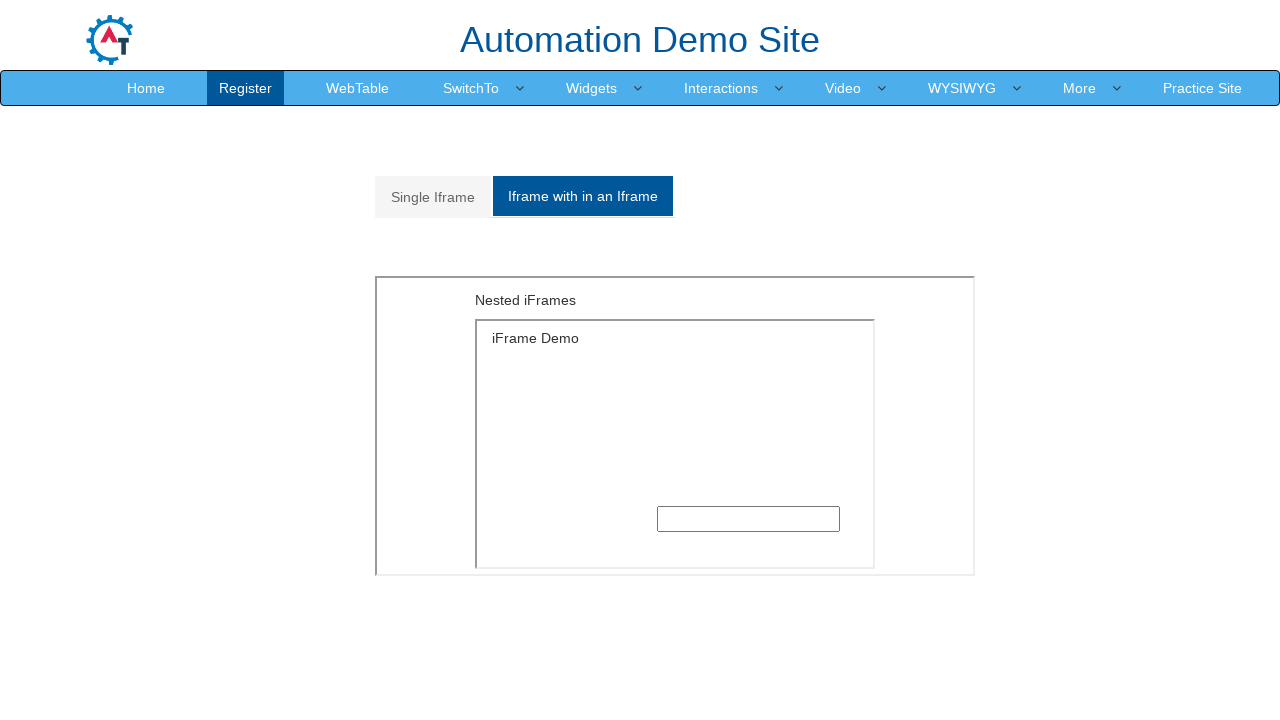

Located outer iframe with src 'MultipleFrames.html'
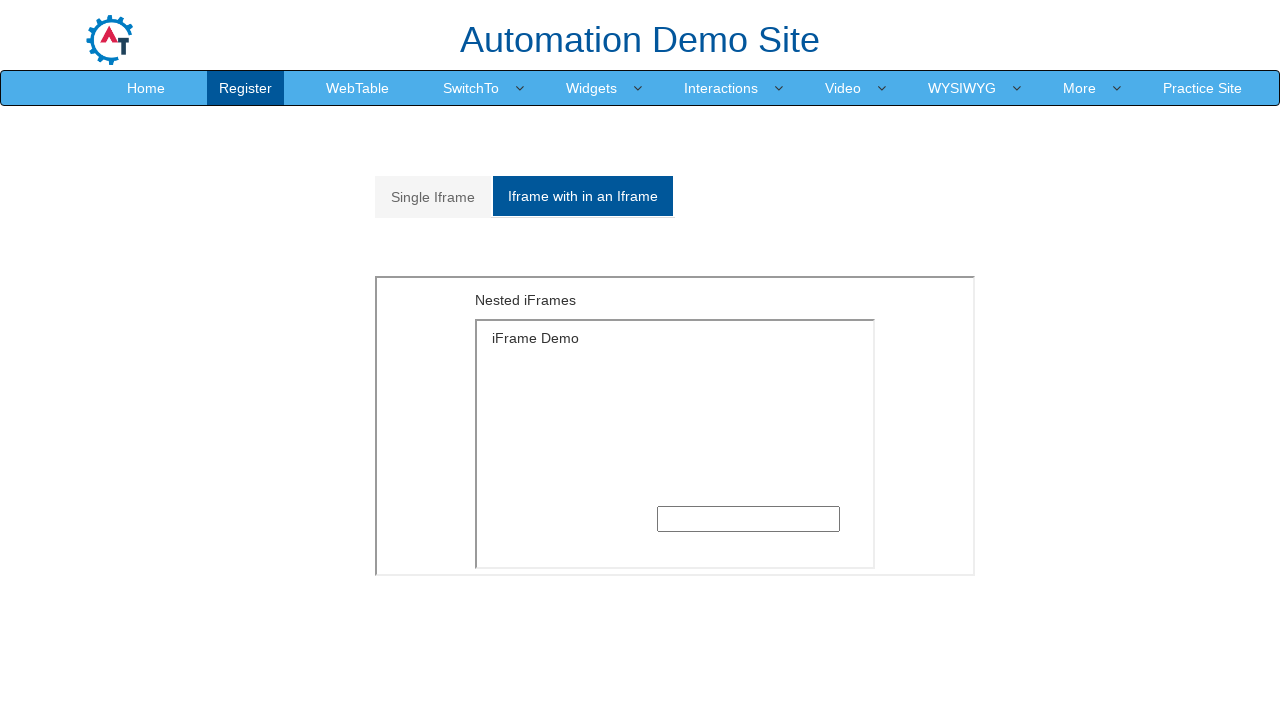

Located inner iframe with src 'SingleFrame.html' nested within outer iframe
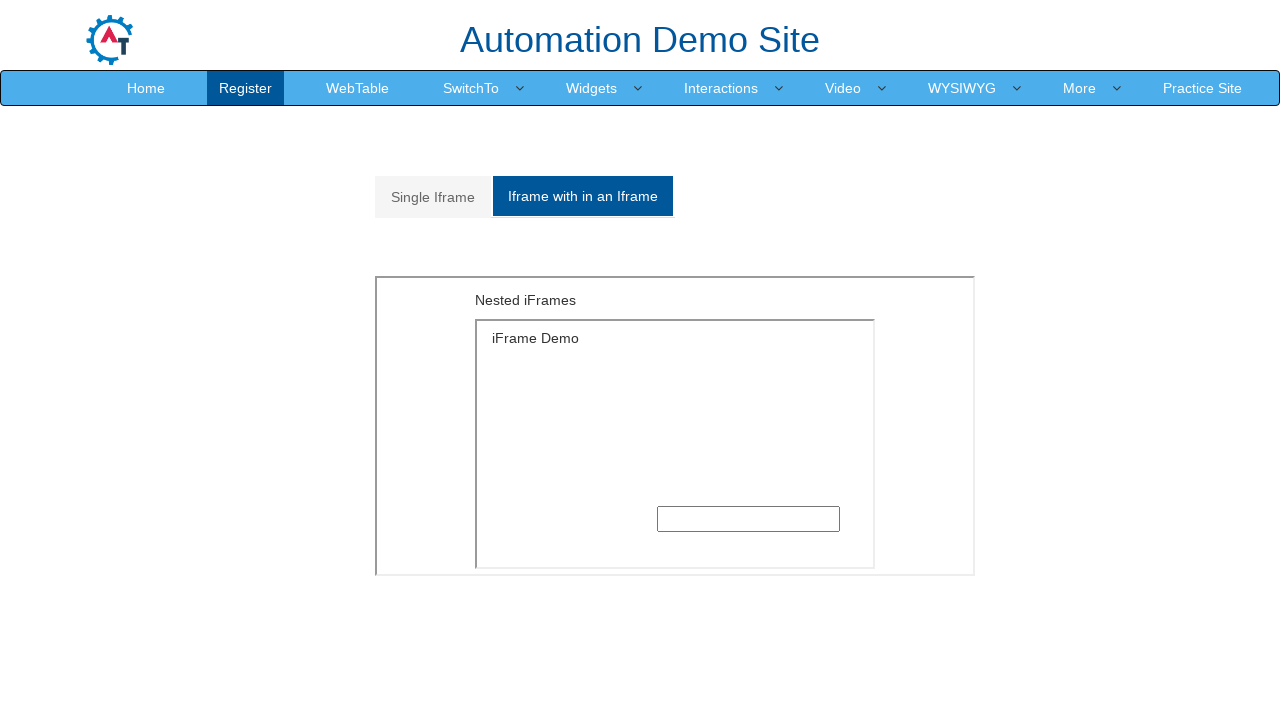

Entered 'Deshmukh' in text input field within nested iframe on iframe[src='MultipleFrames.html'] >> internal:control=enter-frame >> iframe[src=
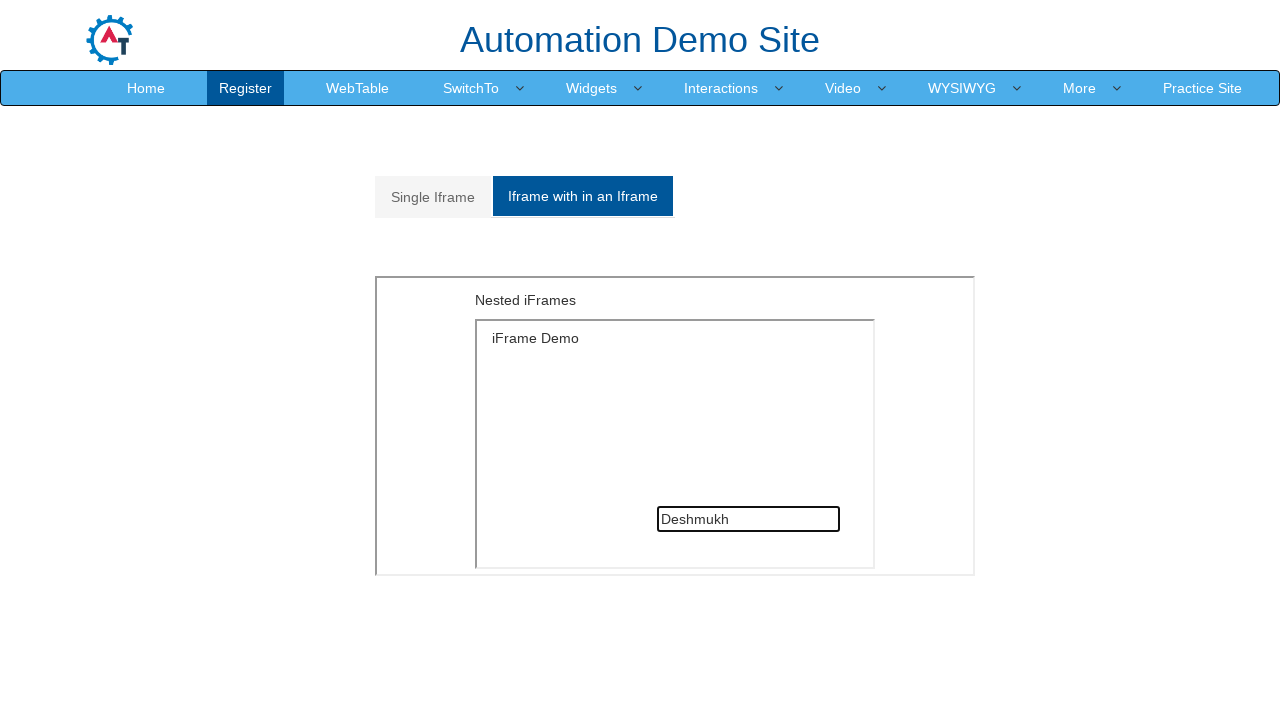

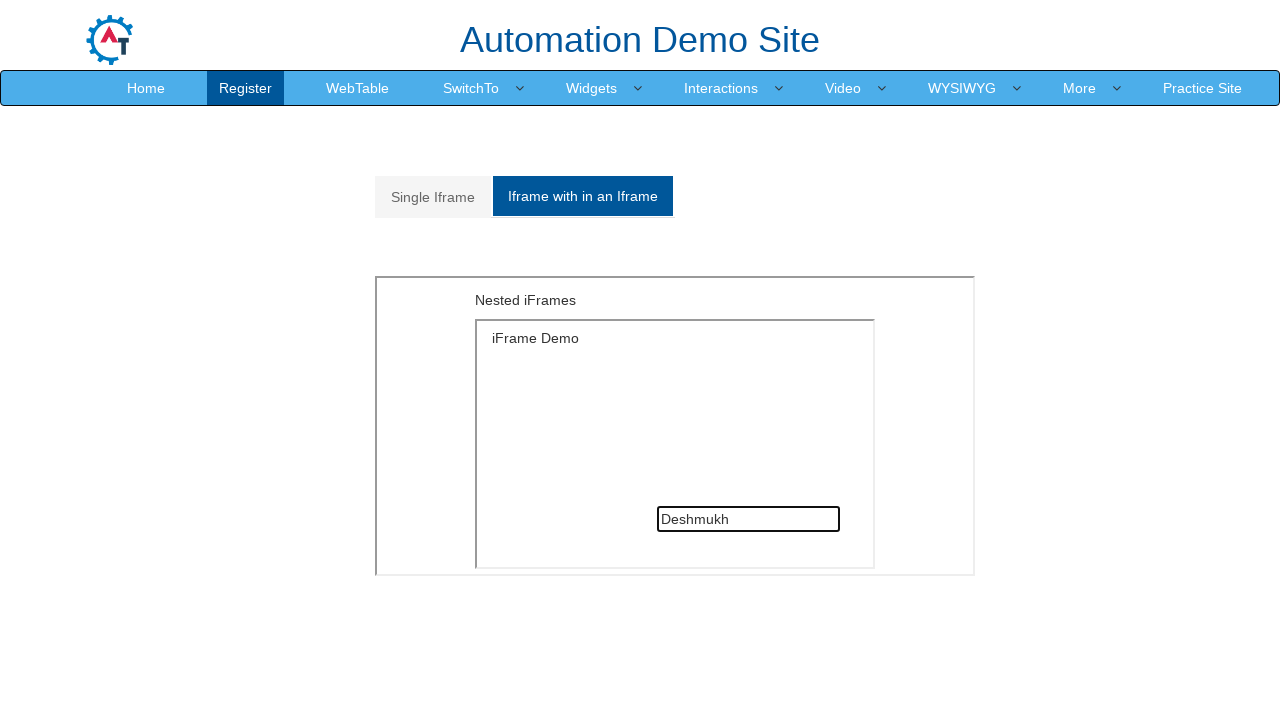